Tests AJAX functionality by clicking a button that triggers an asynchronous request and waiting for the success message to appear

Starting URL: http://uitestingplayground.com/ajax

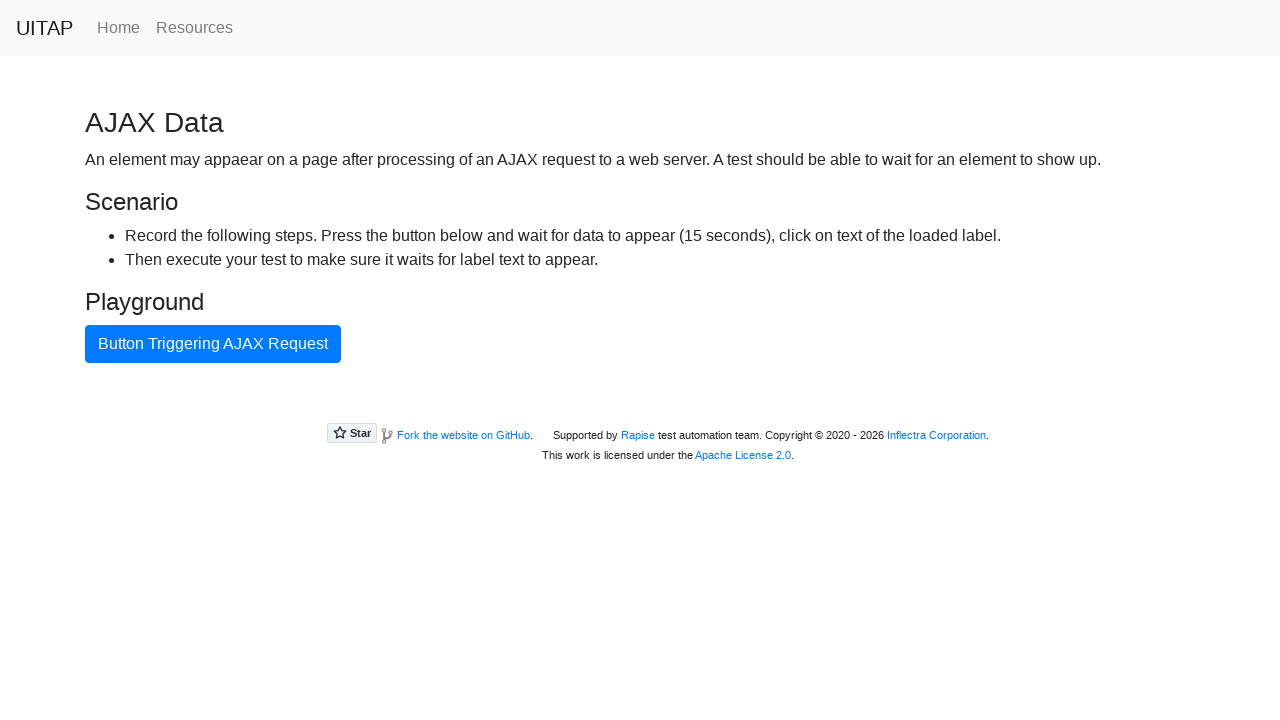

Clicked the blue AJAX button at (213, 344) on #ajaxButton
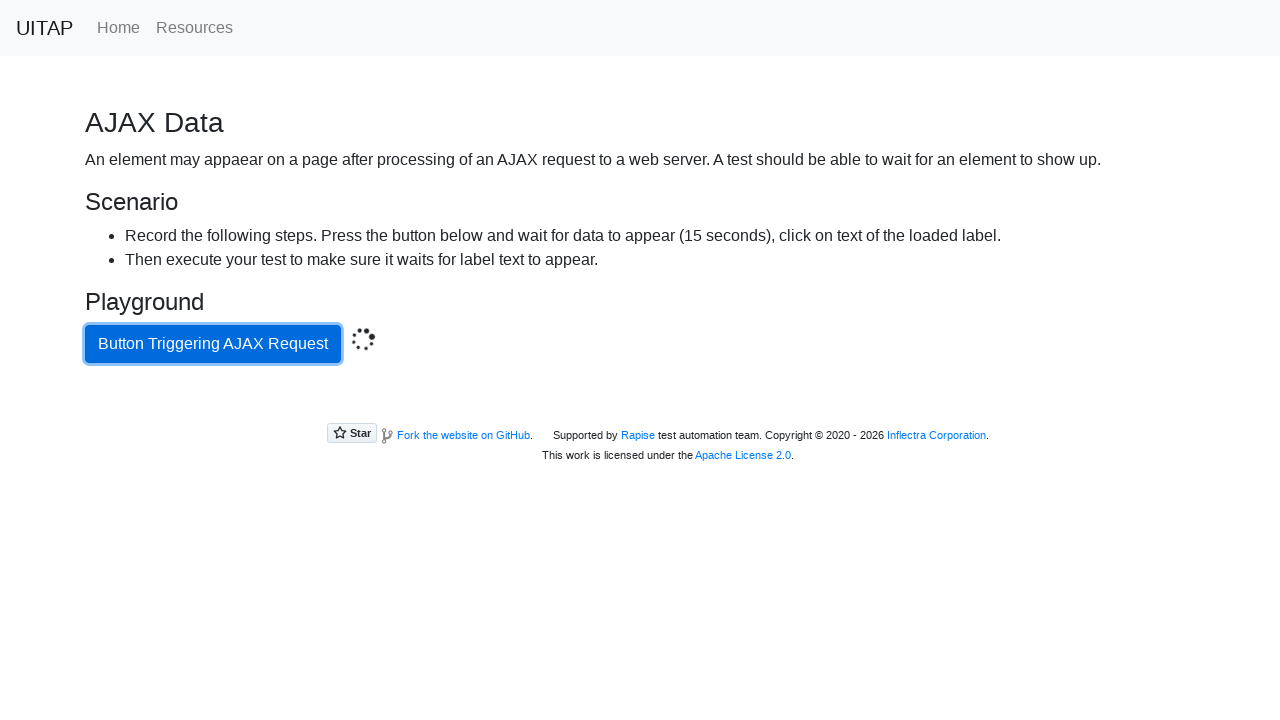

Success message appeared after AJAX request completed
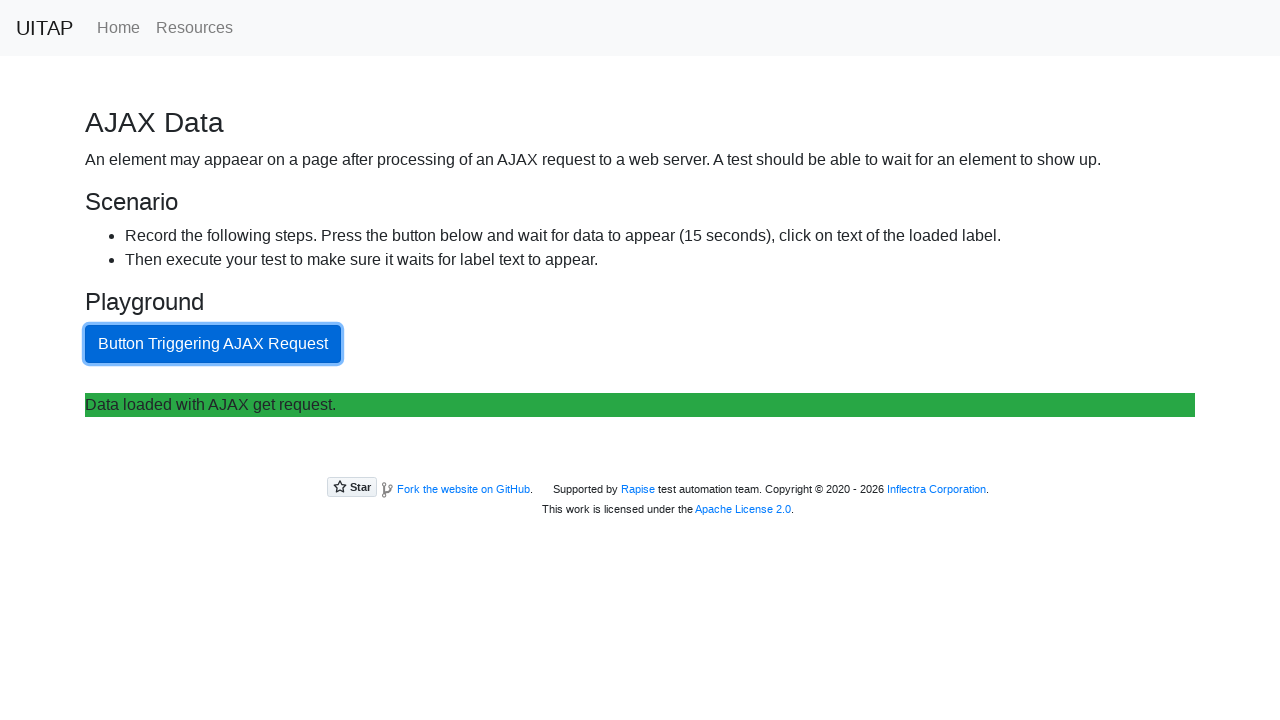

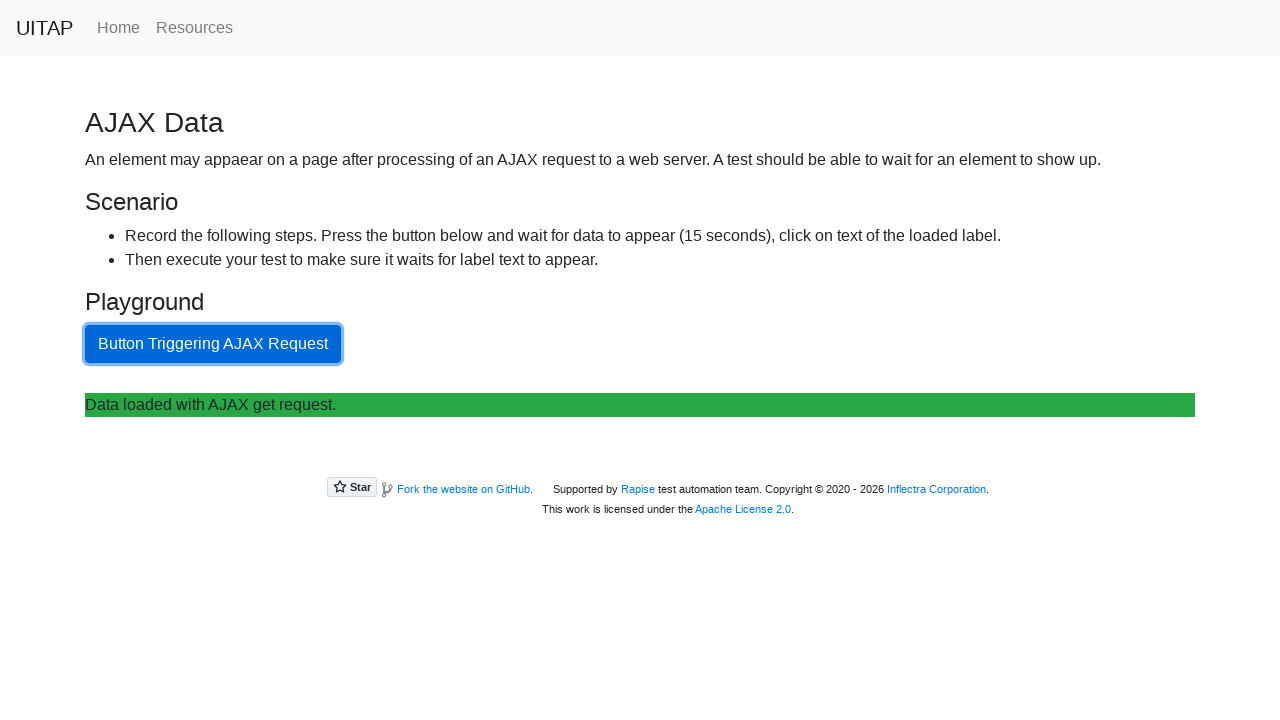